Tests table sorting functionality by clicking on a column header, verifying the sorting order, and searching for a specific item across pages to retrieve its price

Starting URL: https://rahulshettyacademy.com/seleniumPractise/#/offers

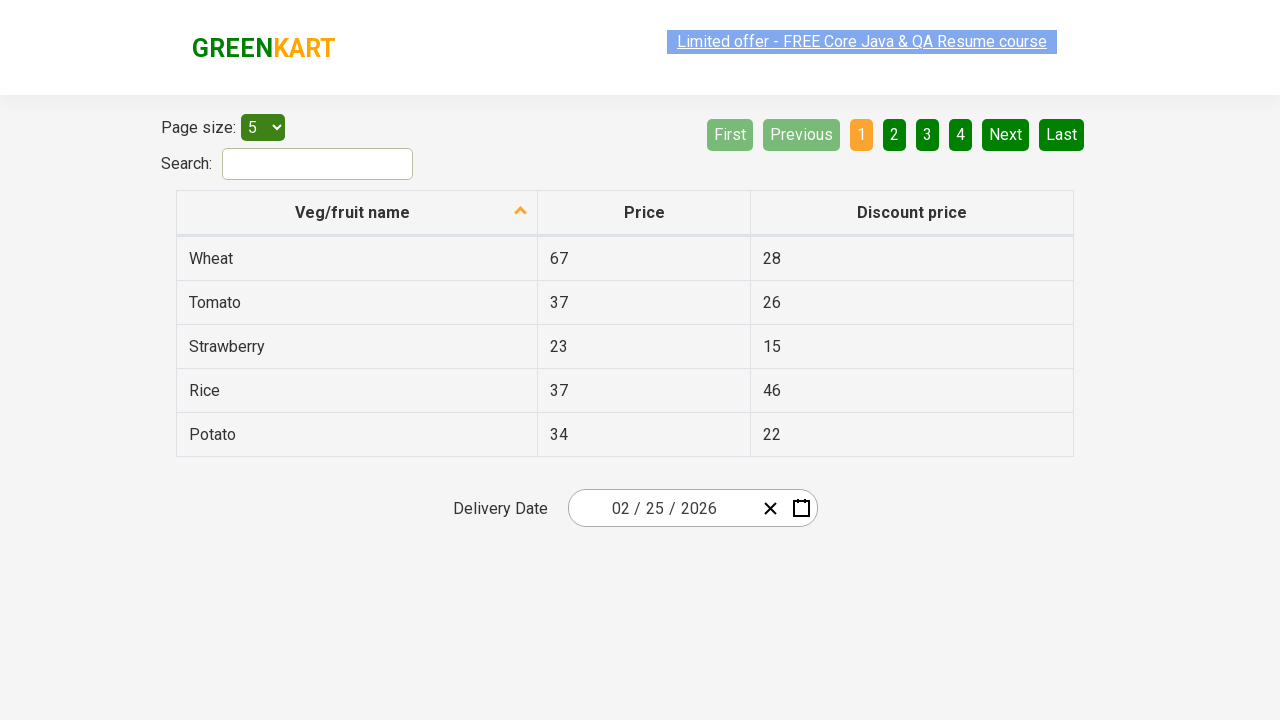

Clicked first column header to sort by product name at (357, 213) on xpath=//tr/th[1]
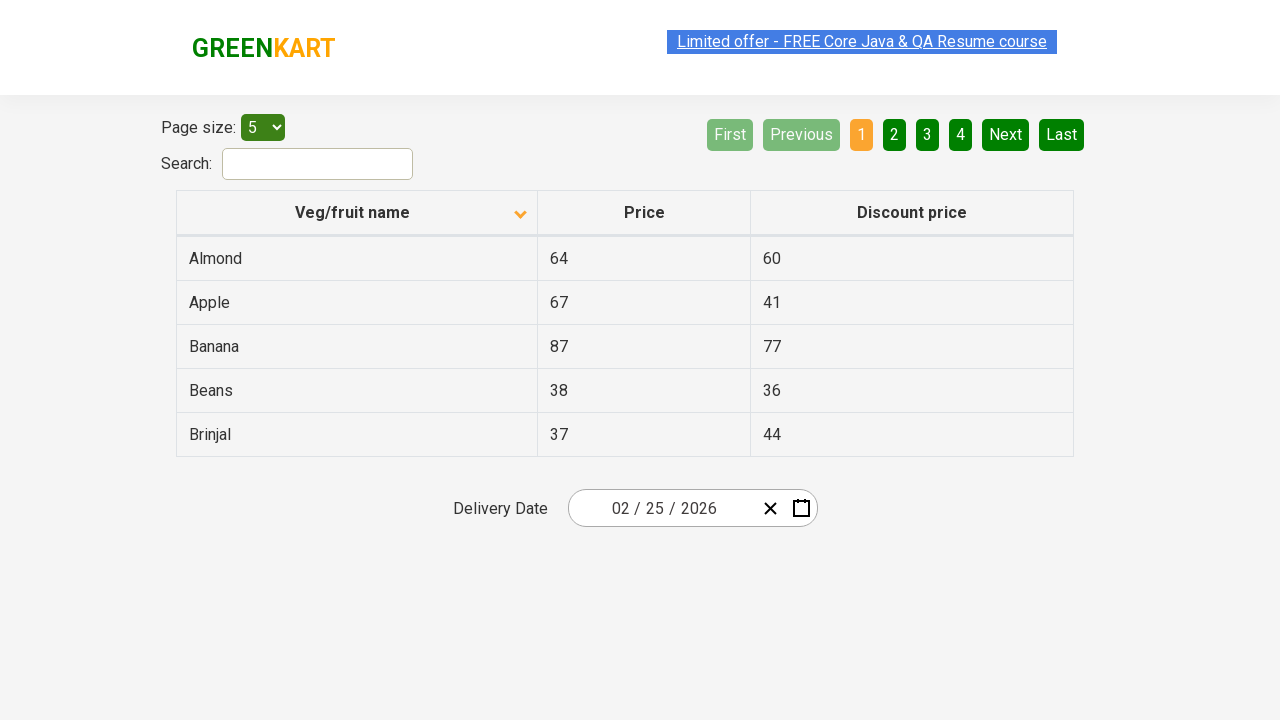

Waited for sorting animation to complete
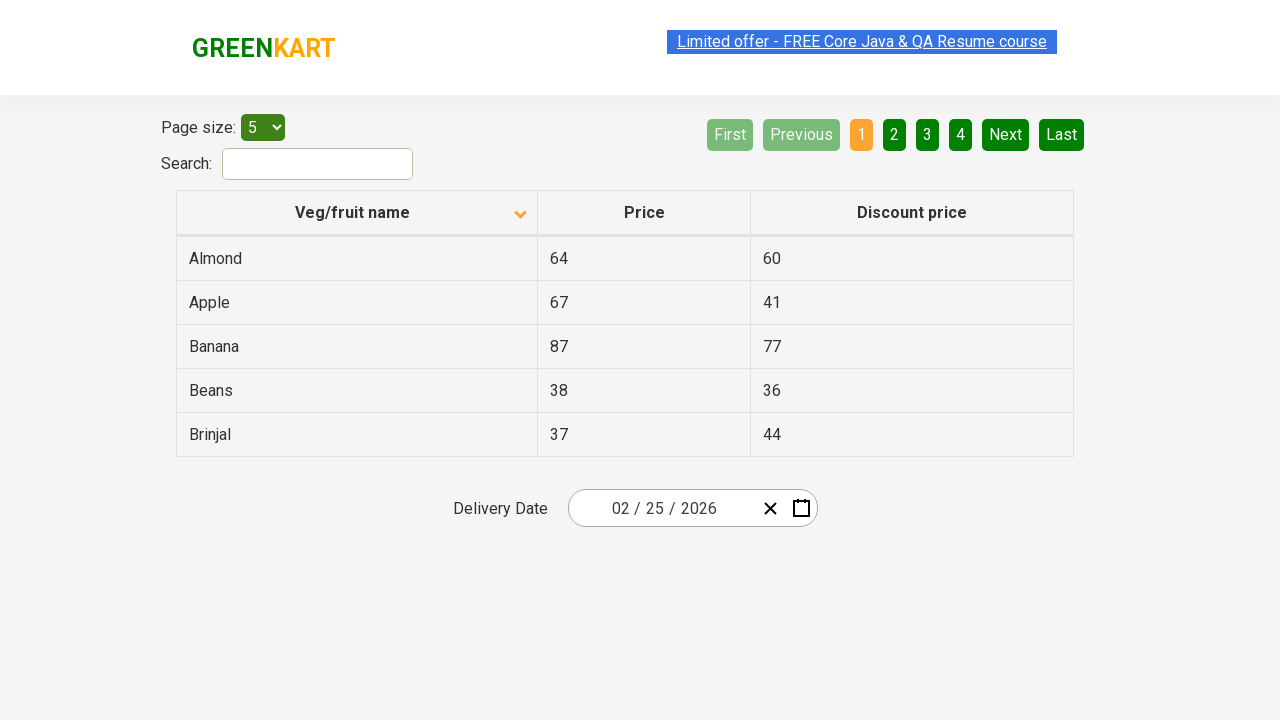

Retrieved all product name elements from first column
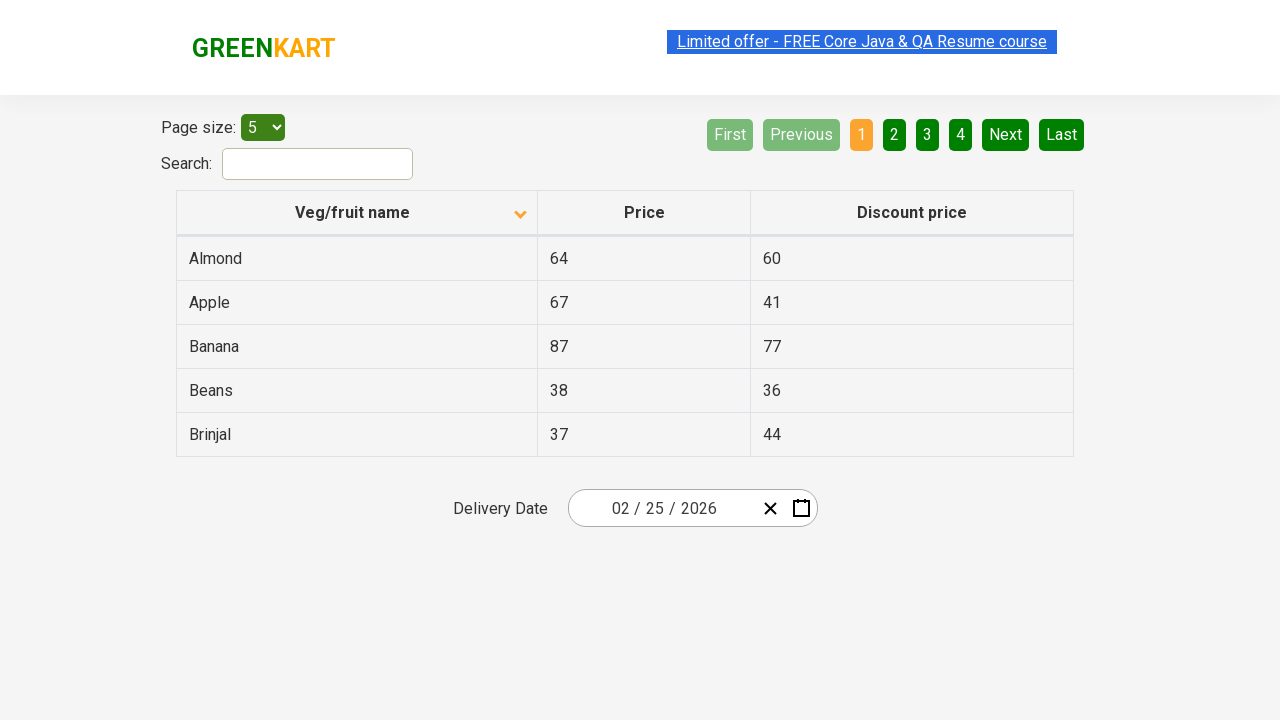

Extracted text from 5 product rows
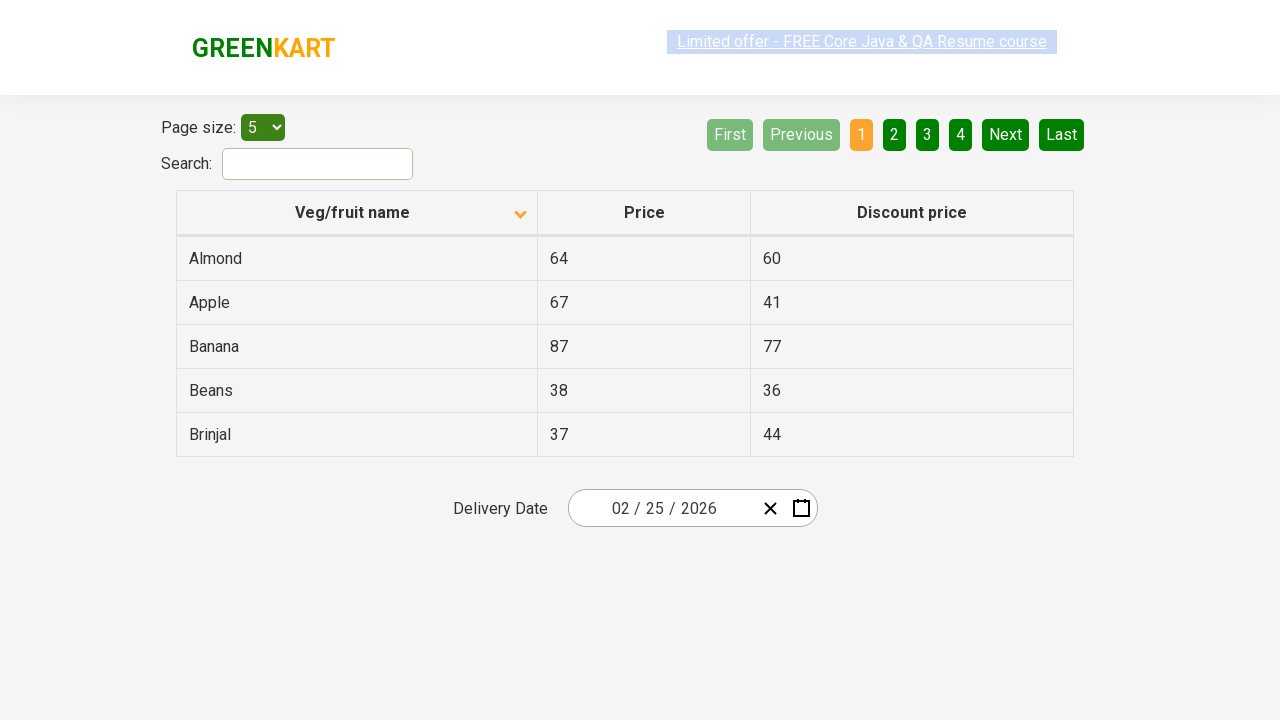

Created sorted version of product list for comparison
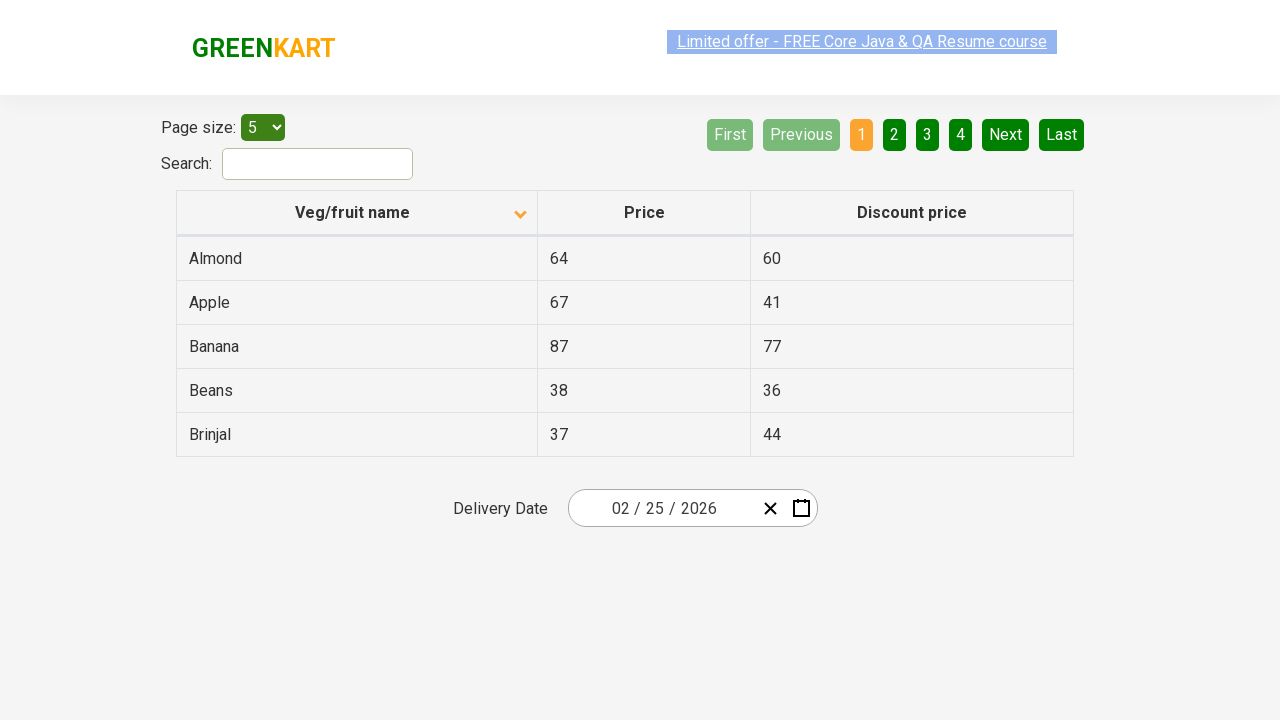

Verified that table is correctly sorted in ascending order
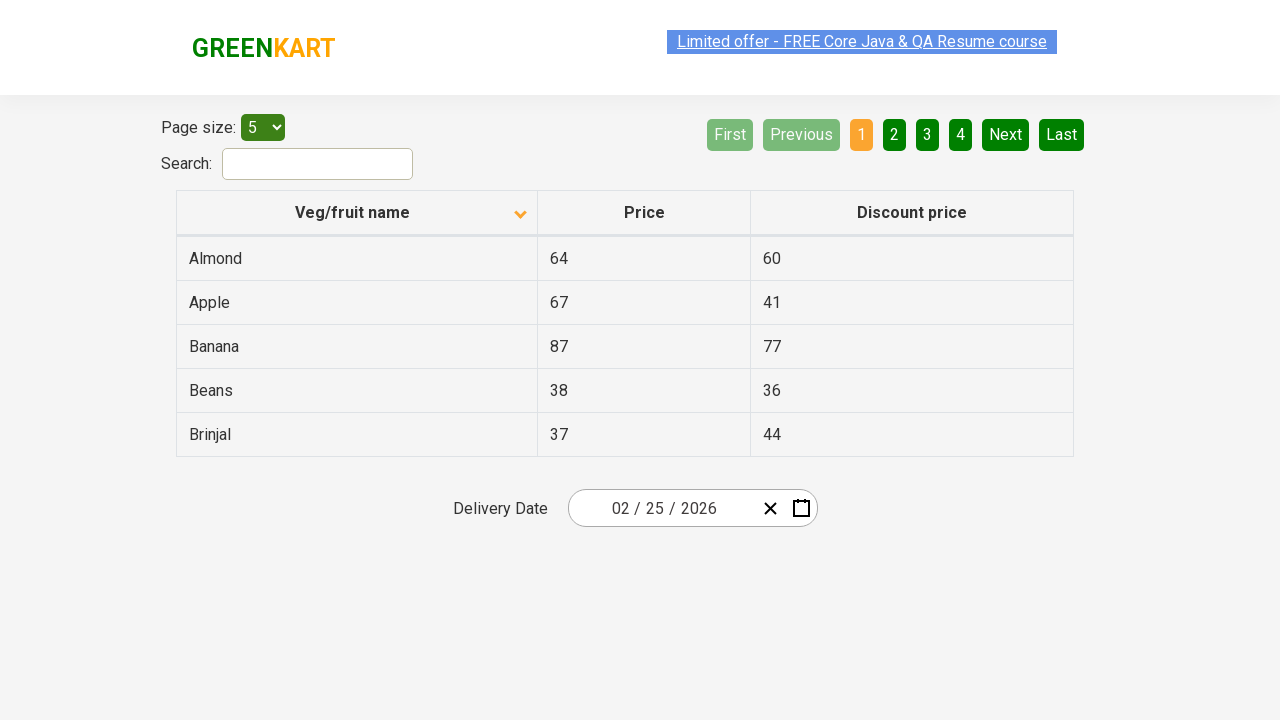

Retrieved all product rows on current page
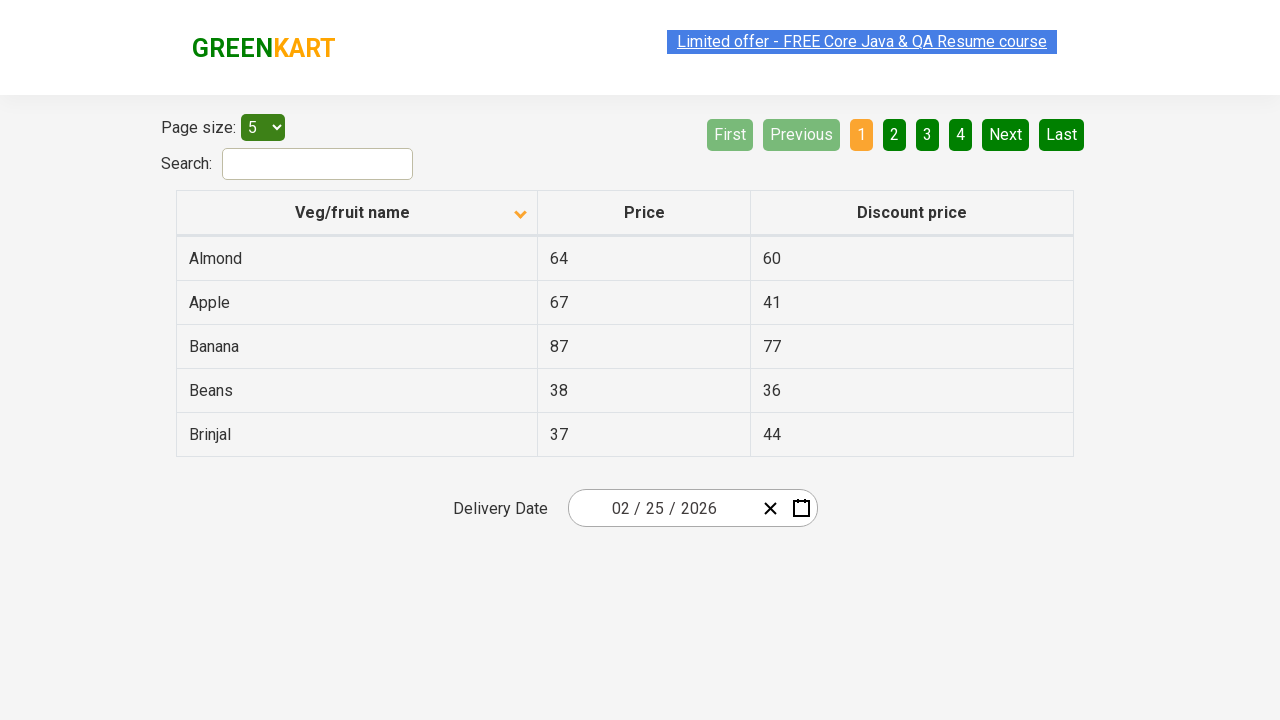

Clicked Next button to navigate to next page at (1006, 134) on [aria-label='Next']
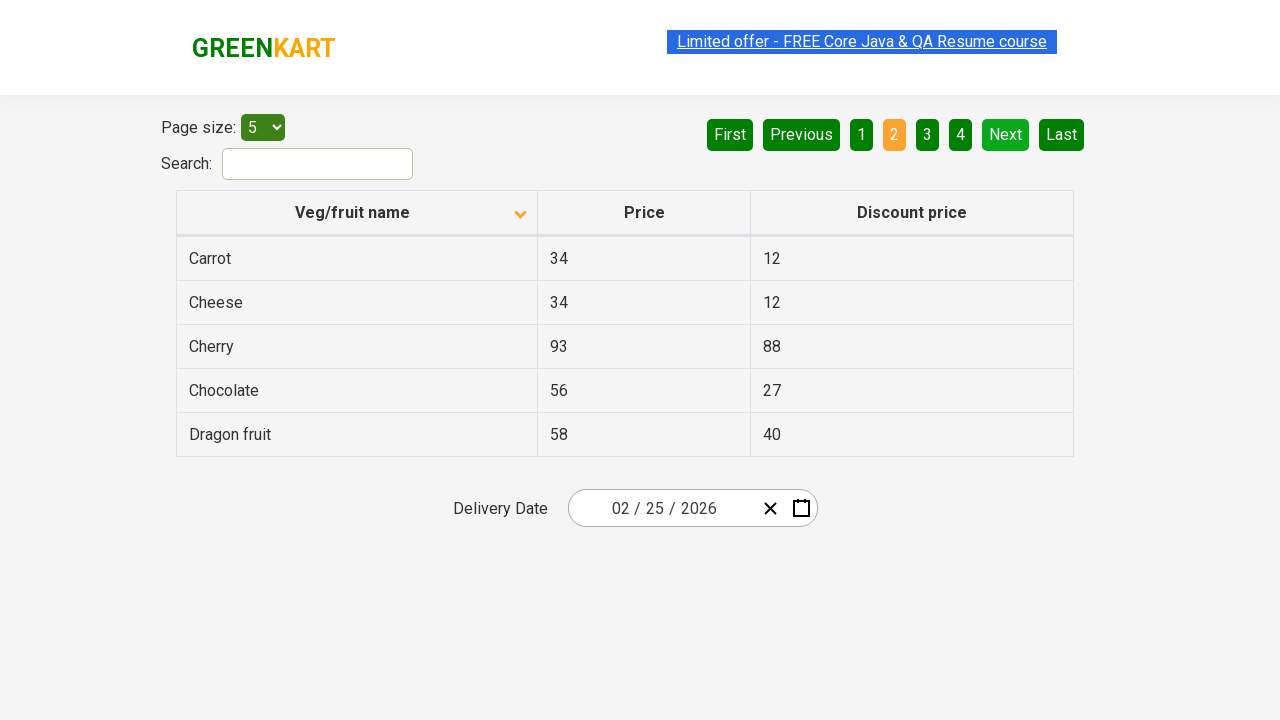

Waited for next page to load
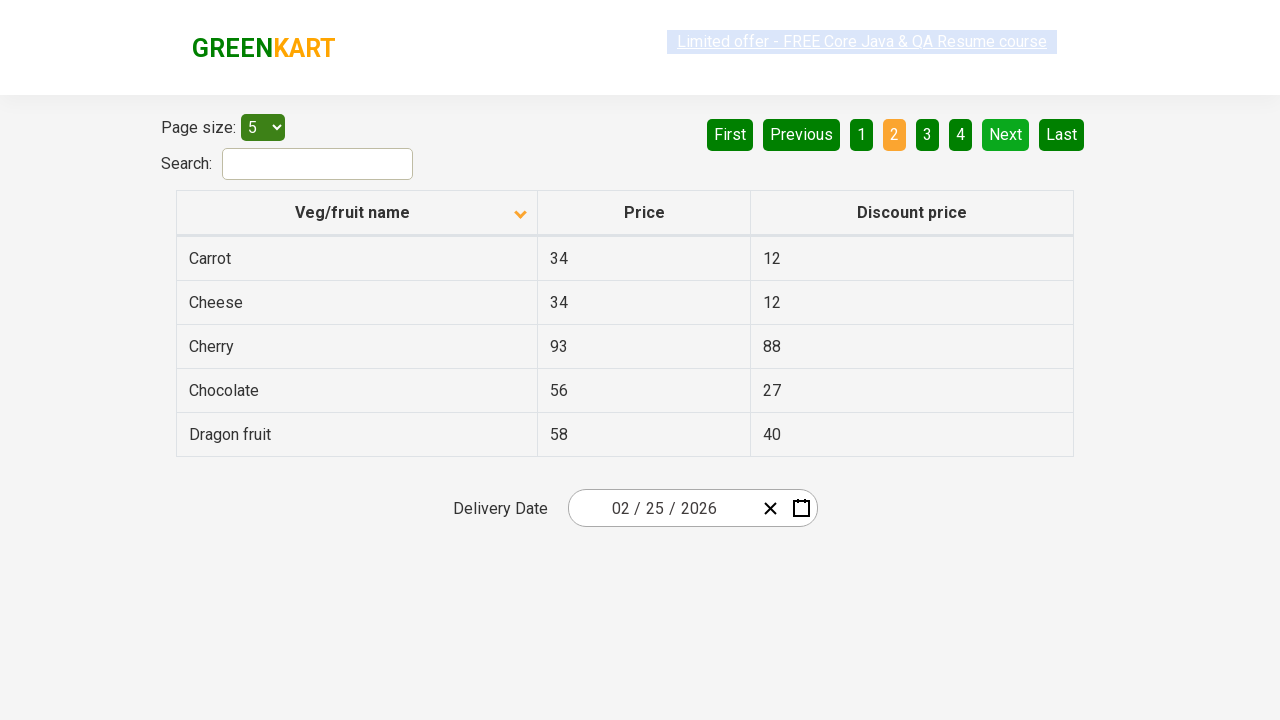

Retrieved all product rows on current page
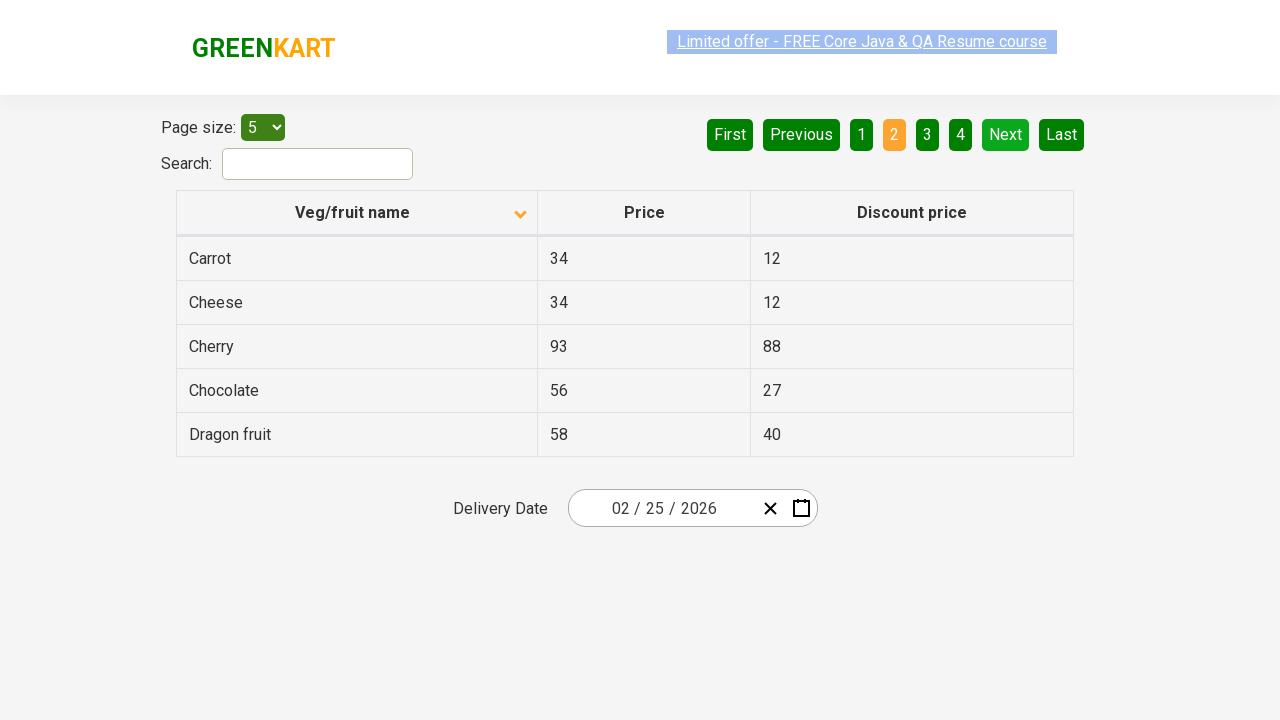

Clicked Next button to navigate to next page at (1006, 134) on [aria-label='Next']
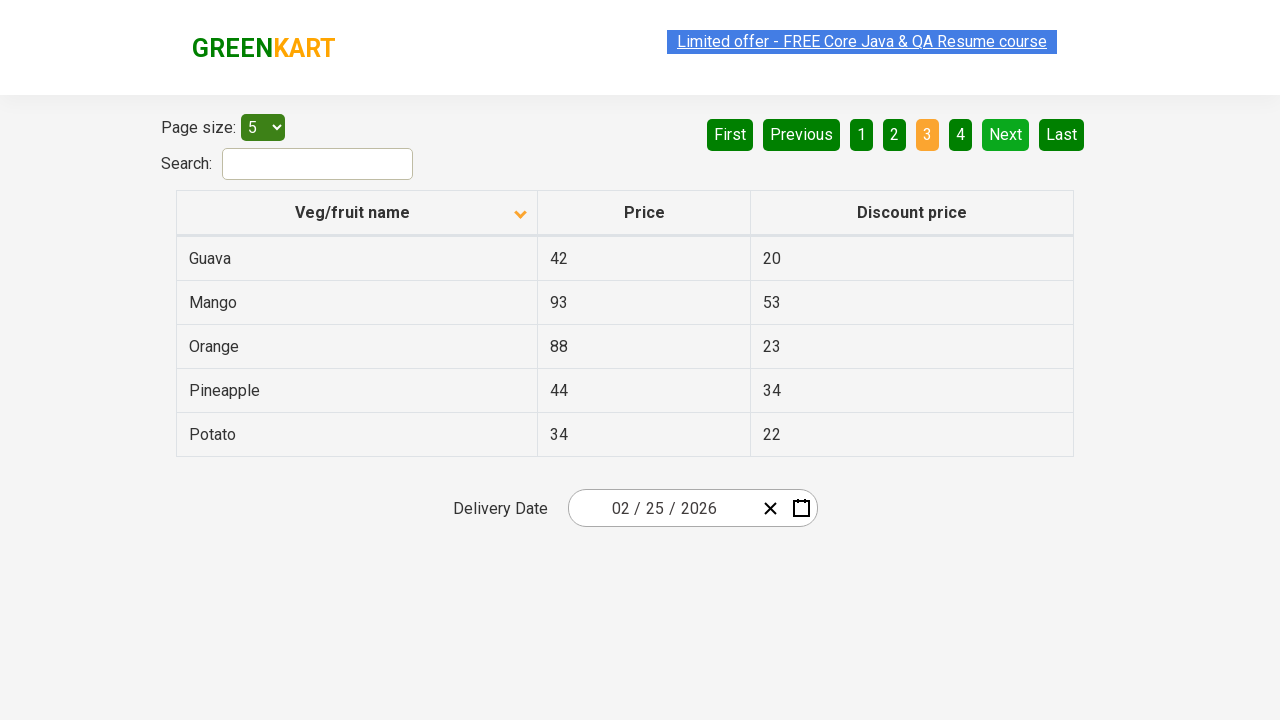

Waited for next page to load
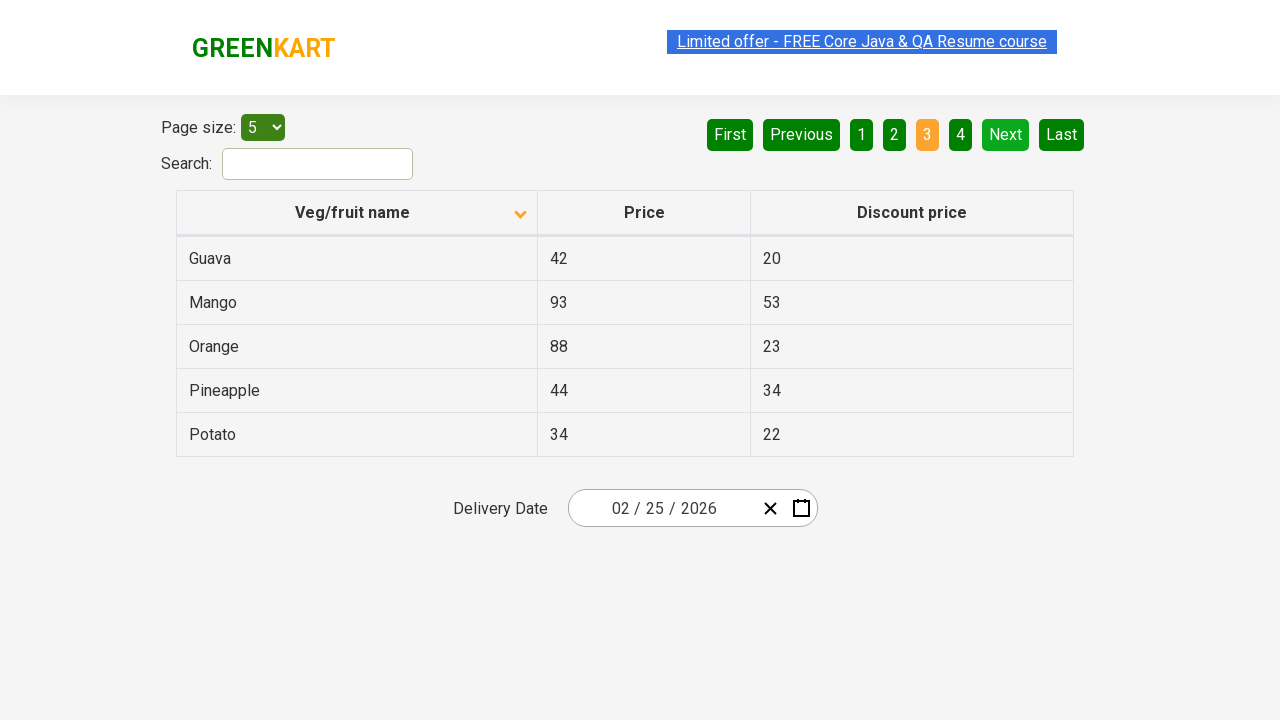

Retrieved all product rows on current page
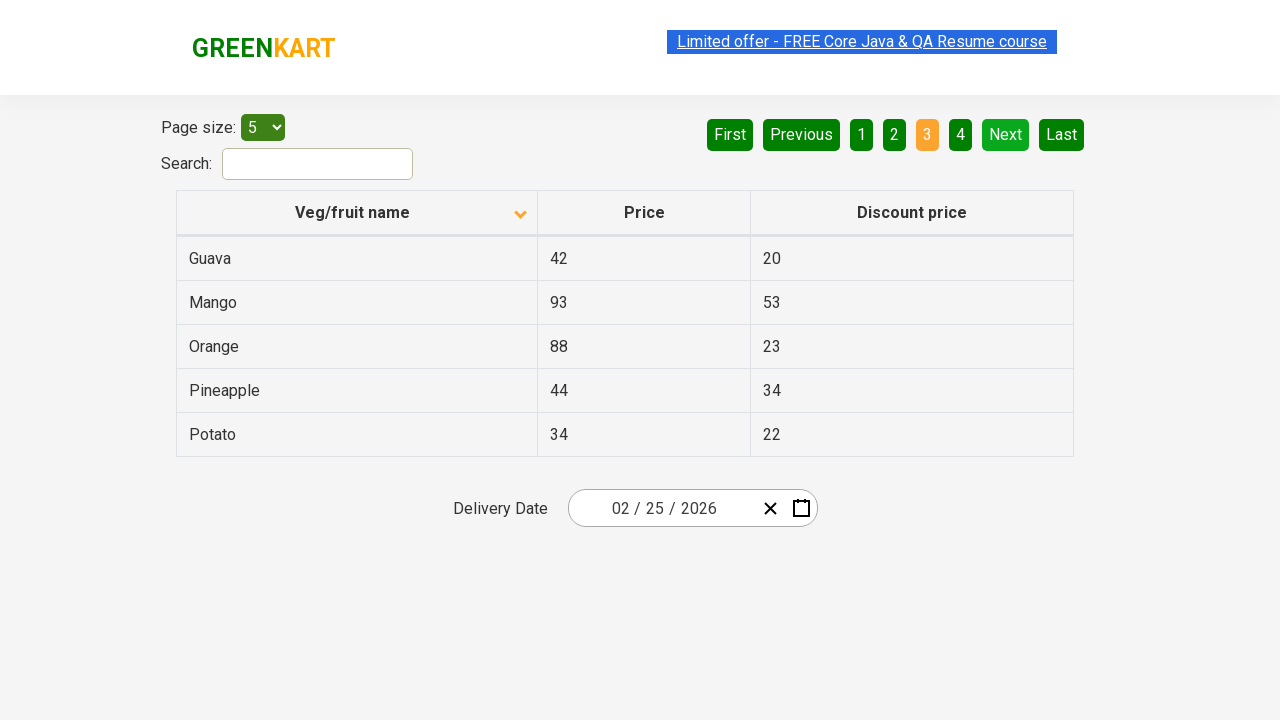

Clicked Next button to navigate to next page at (1006, 134) on [aria-label='Next']
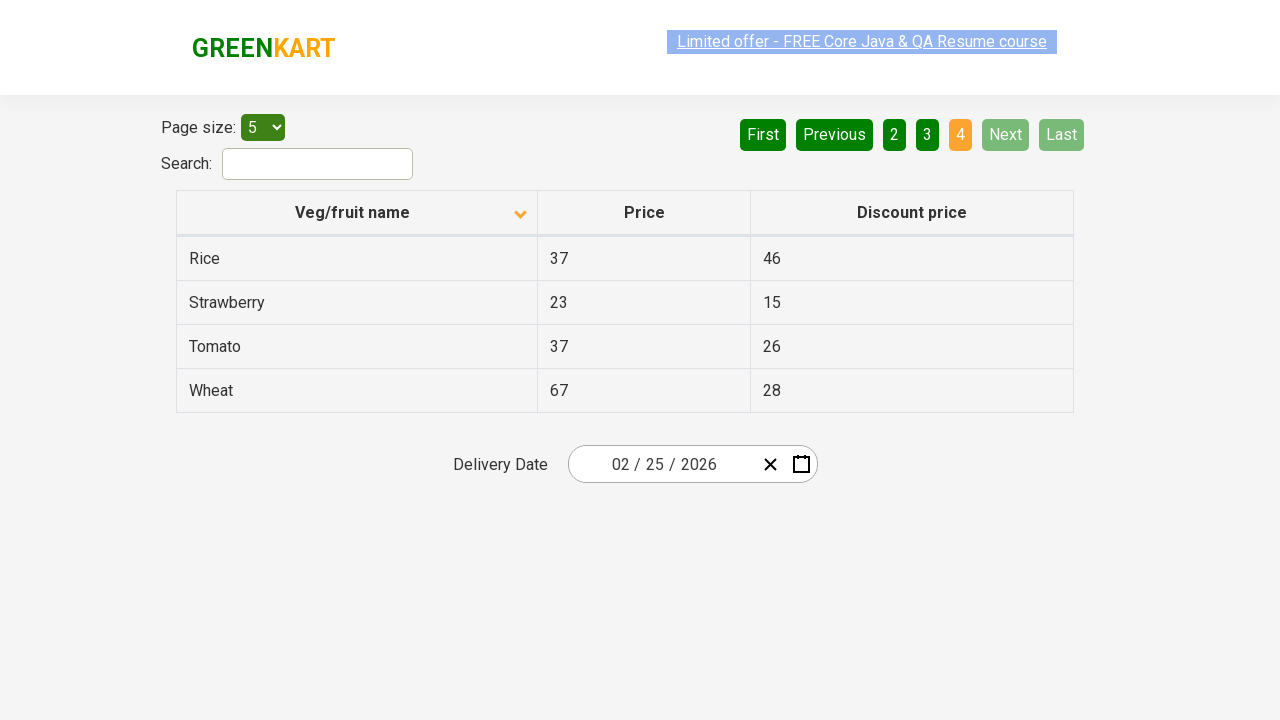

Waited for next page to load
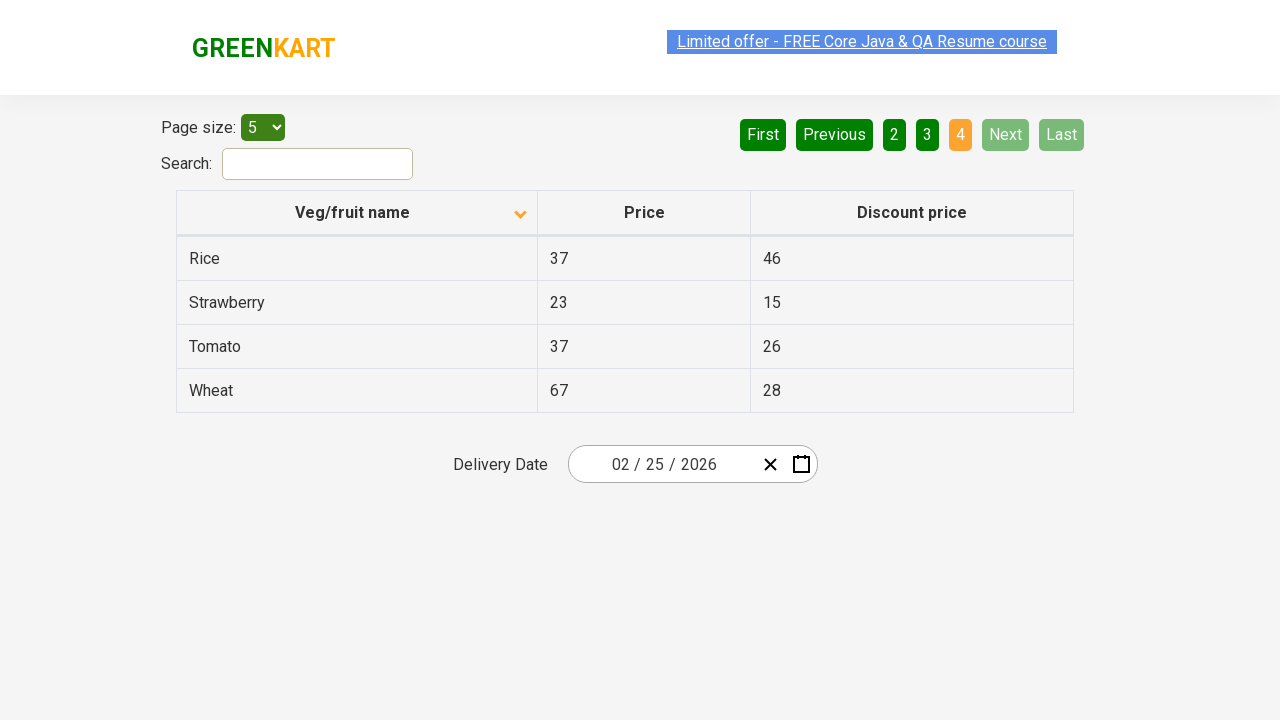

Retrieved all product rows on current page
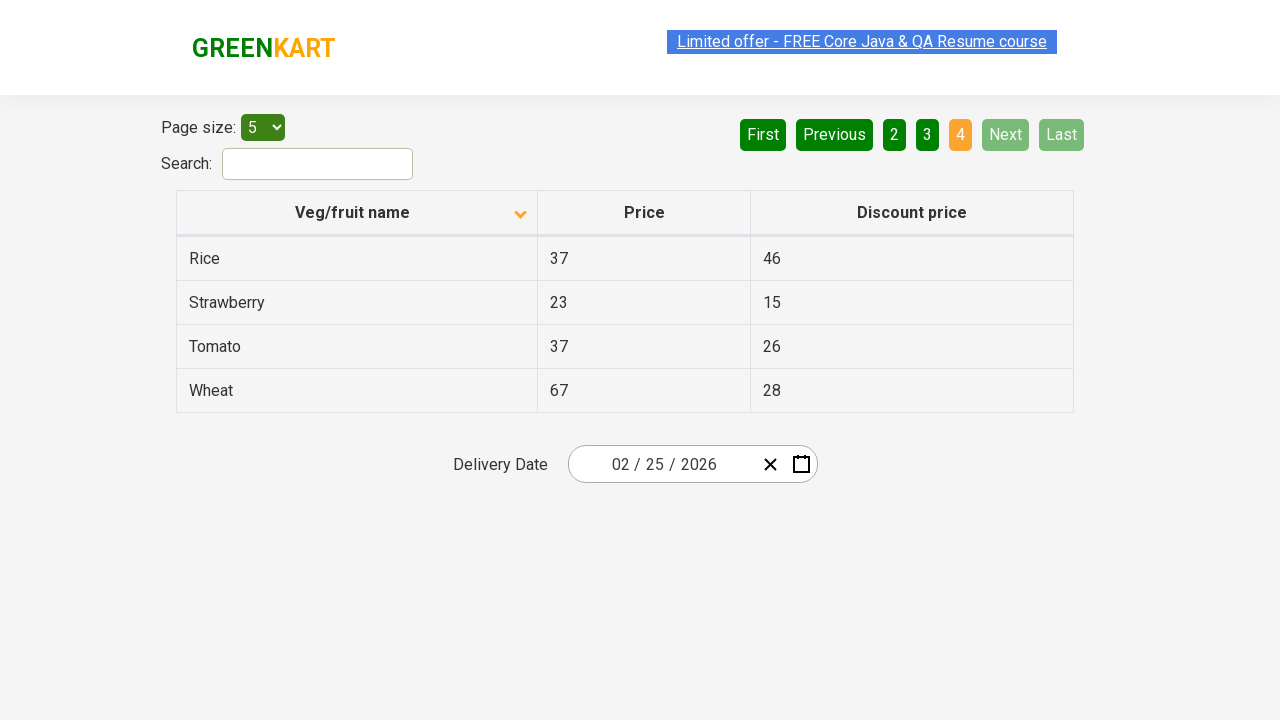

Found Rice product with price: 37
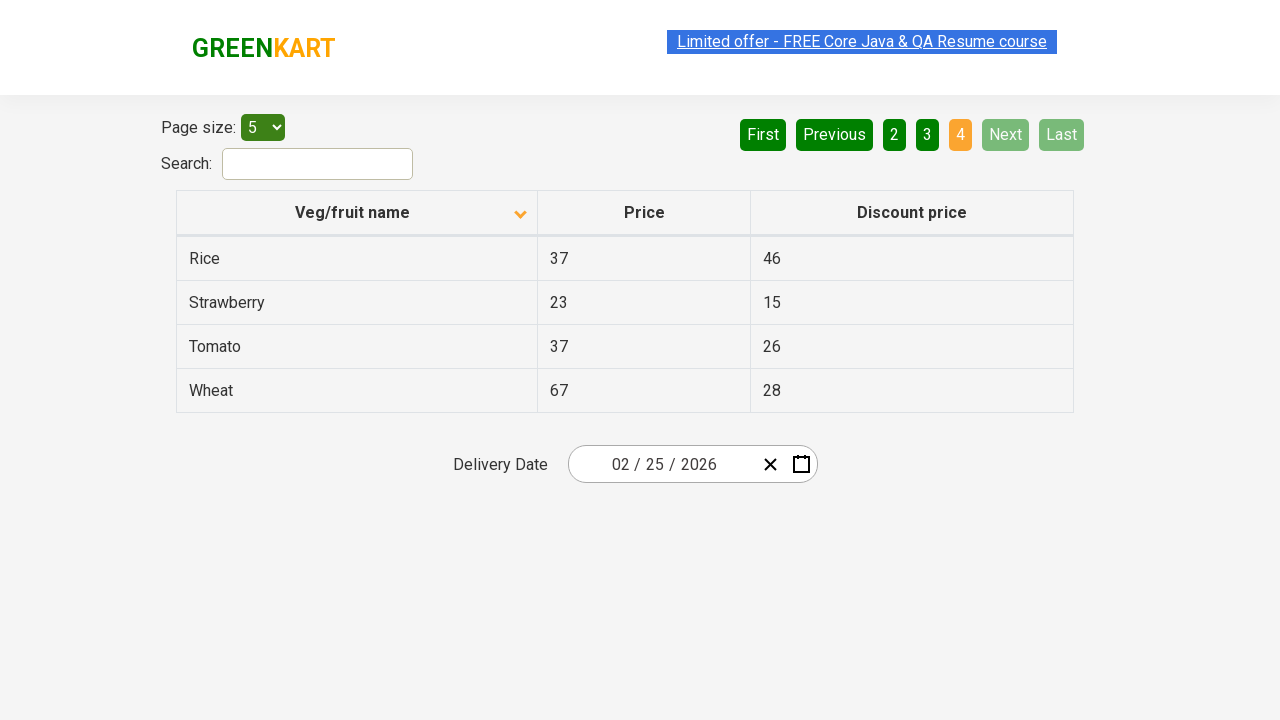

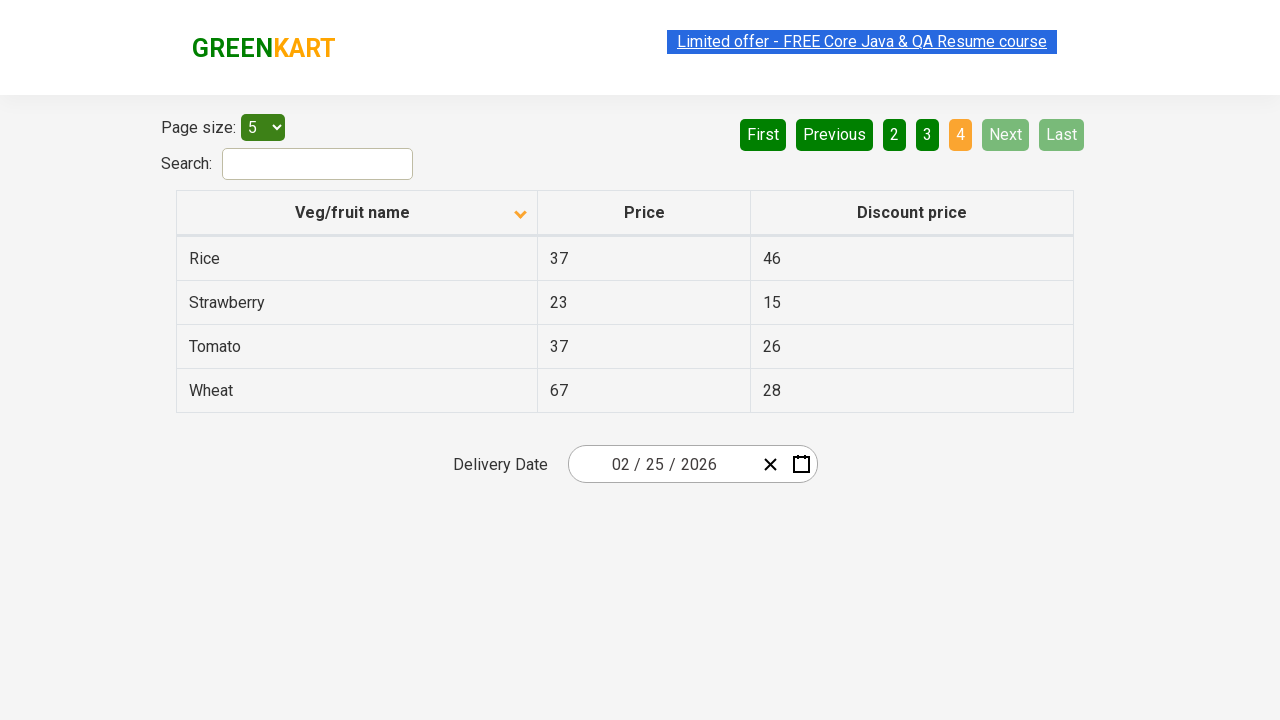